Tests state dropdown selection by sequentially selecting Illinois, Virginia, and California, then verifying California is the final selected option

Starting URL: https://practice.cydeo.com/dropdown

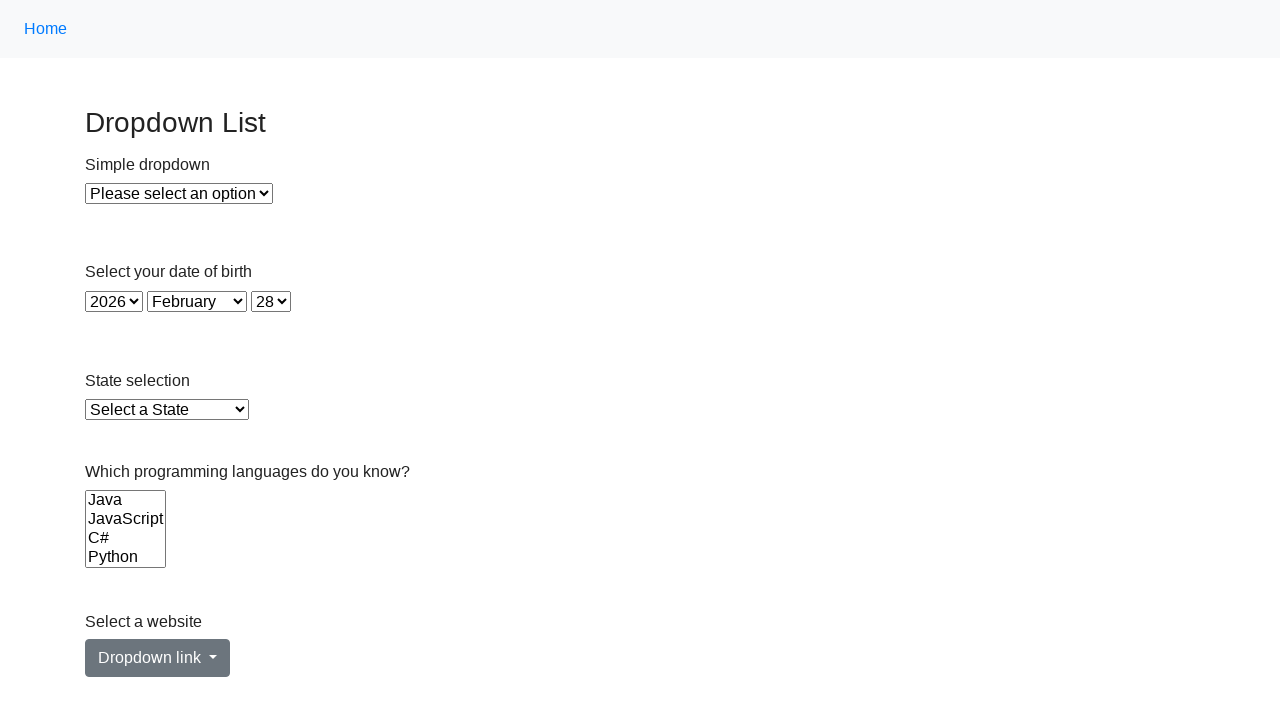

Navigated to dropdown practice page
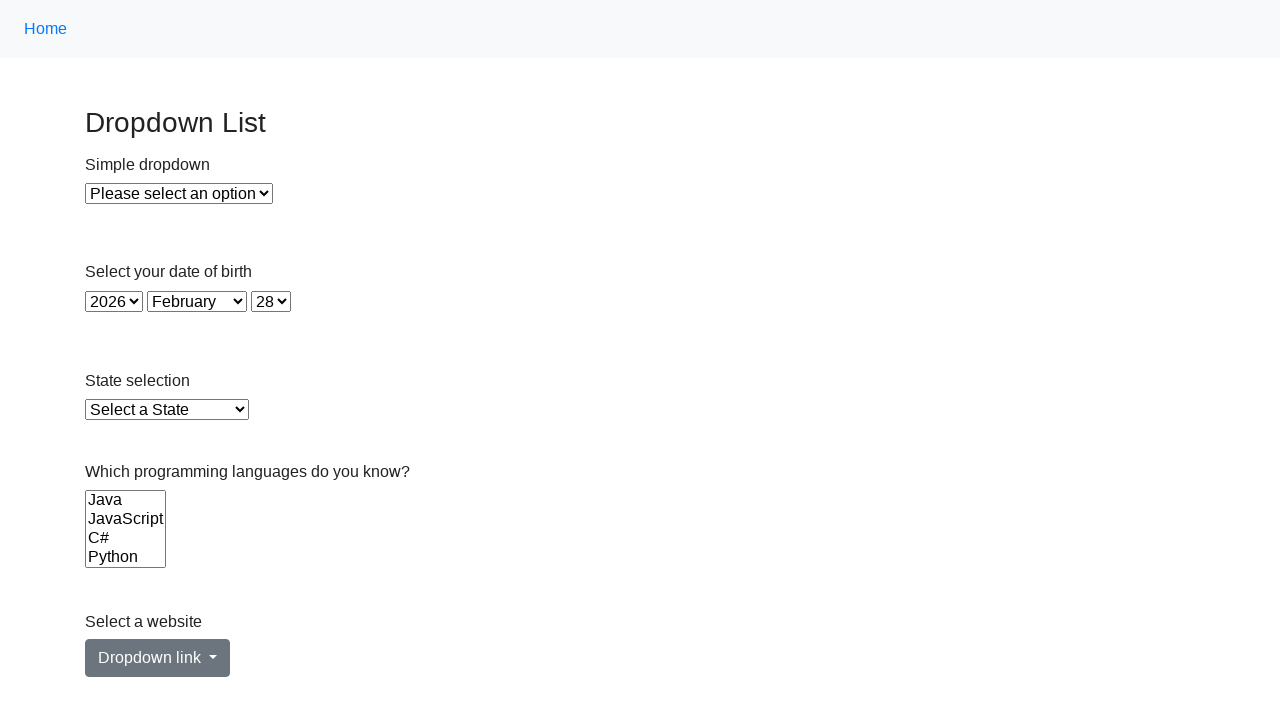

Selected Illinois from state dropdown on select#state
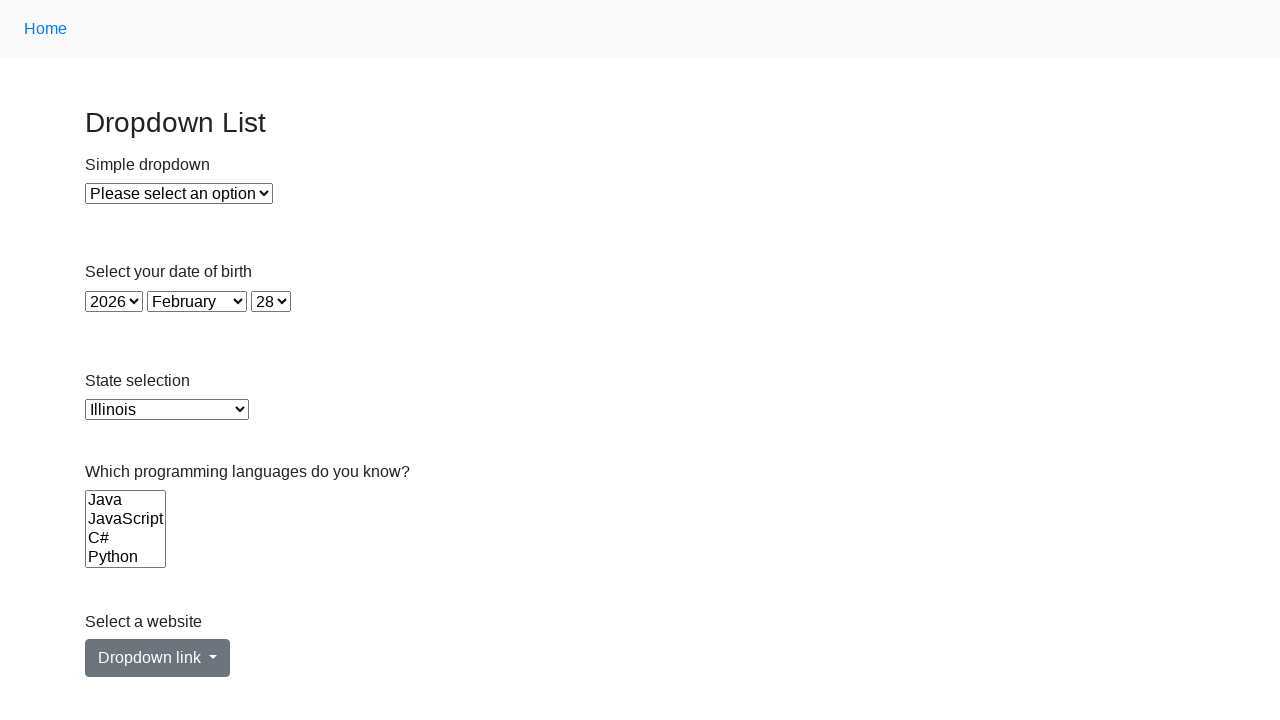

Selected Virginia from state dropdown on select#state
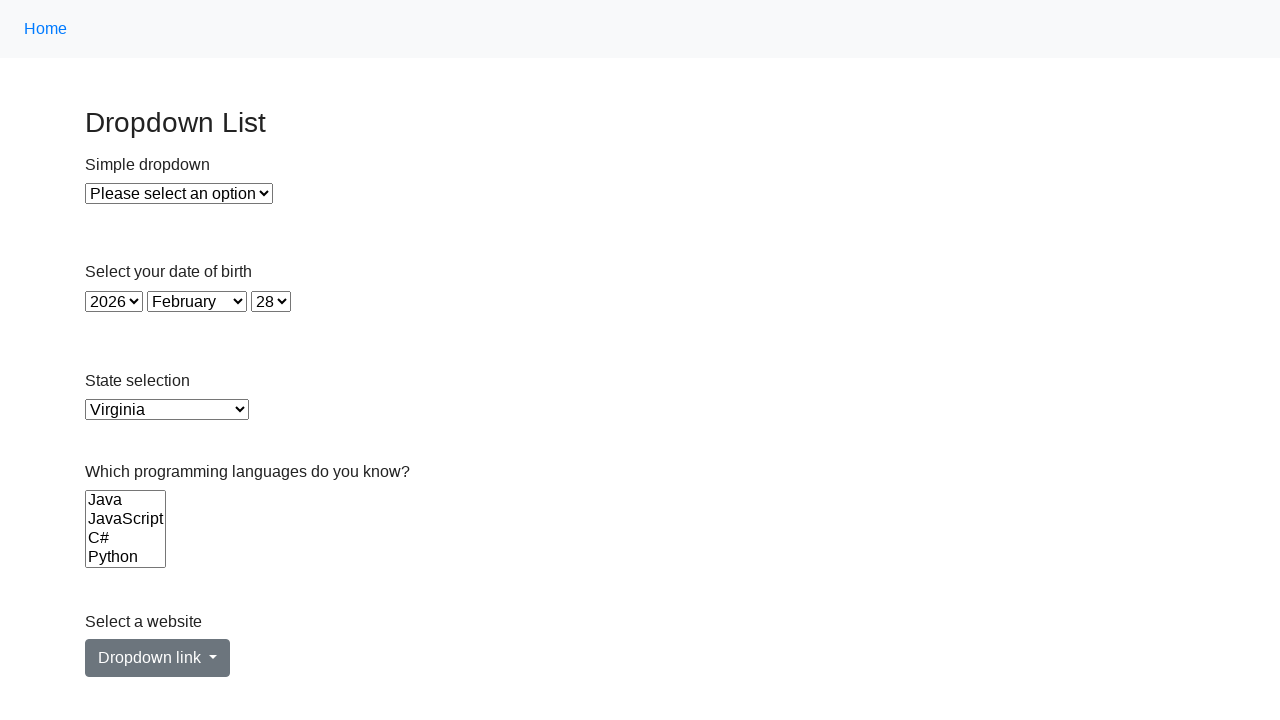

Selected California from state dropdown by index on select#state
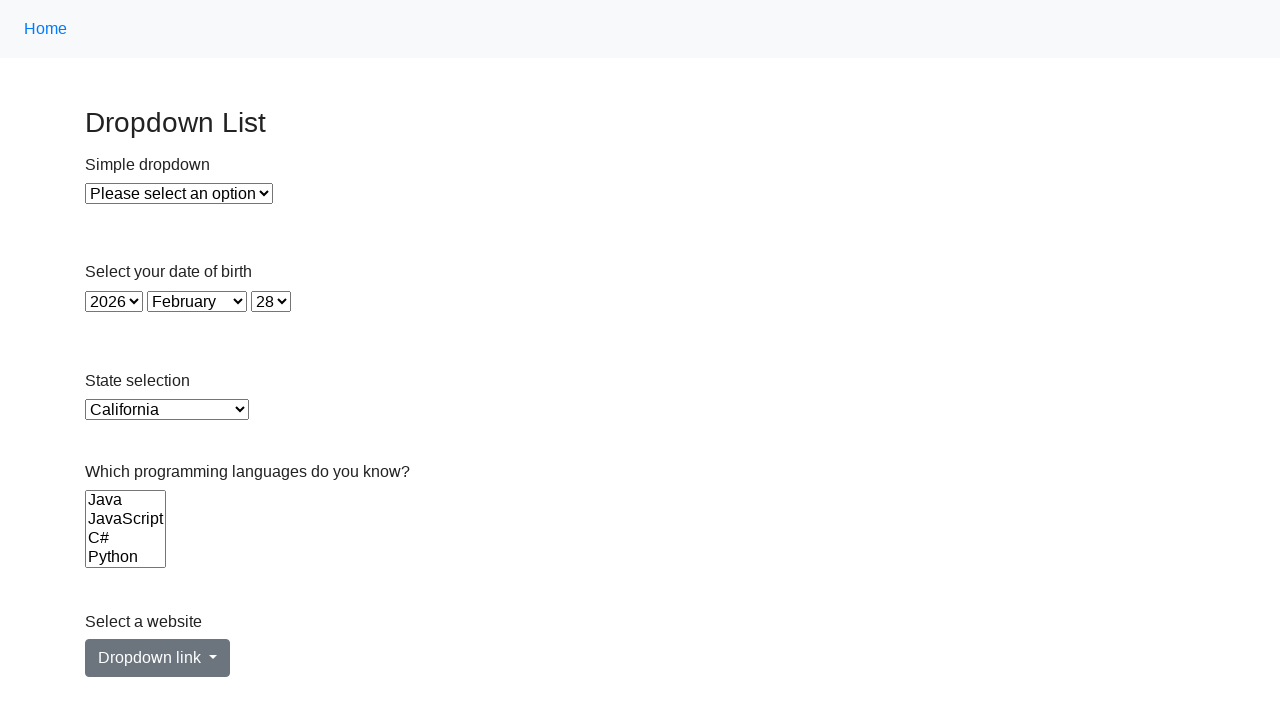

Located checked state option element
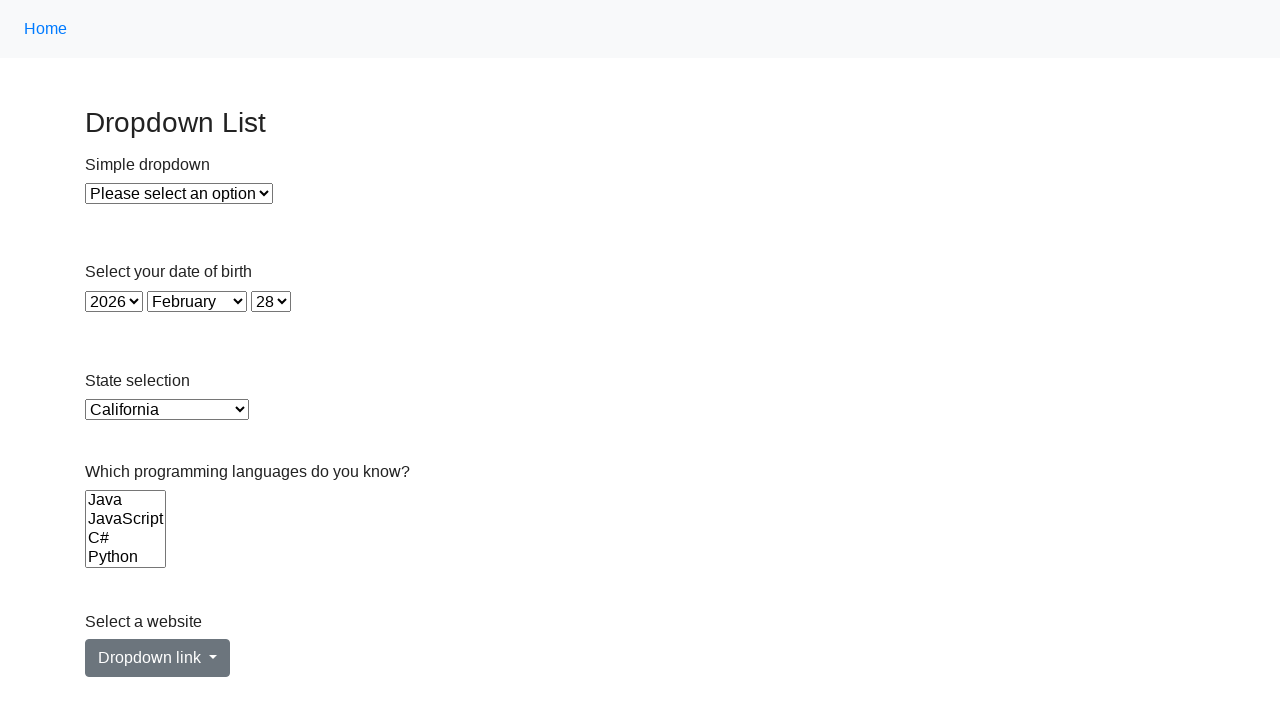

Verified California is the final selected option
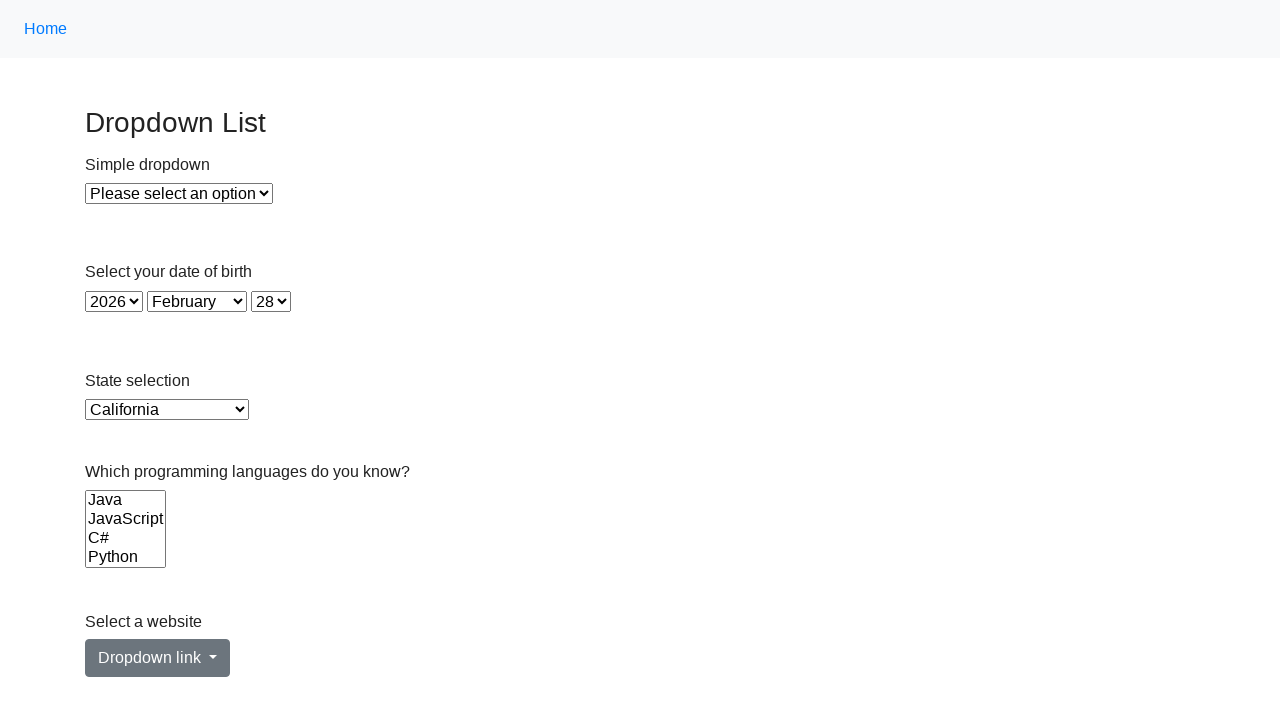

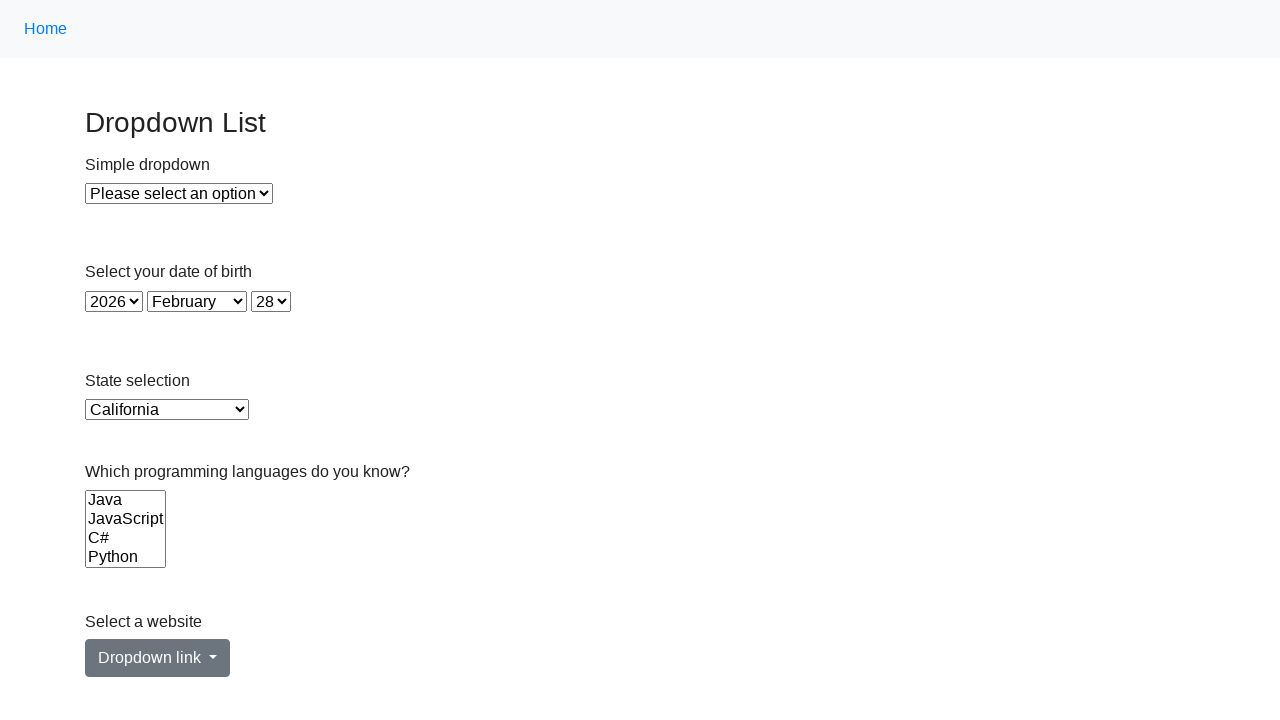